Navigates to a Twitch channel page and waits for the follower count element to load

Starting URL: https://www.twitch.tv/pokimane

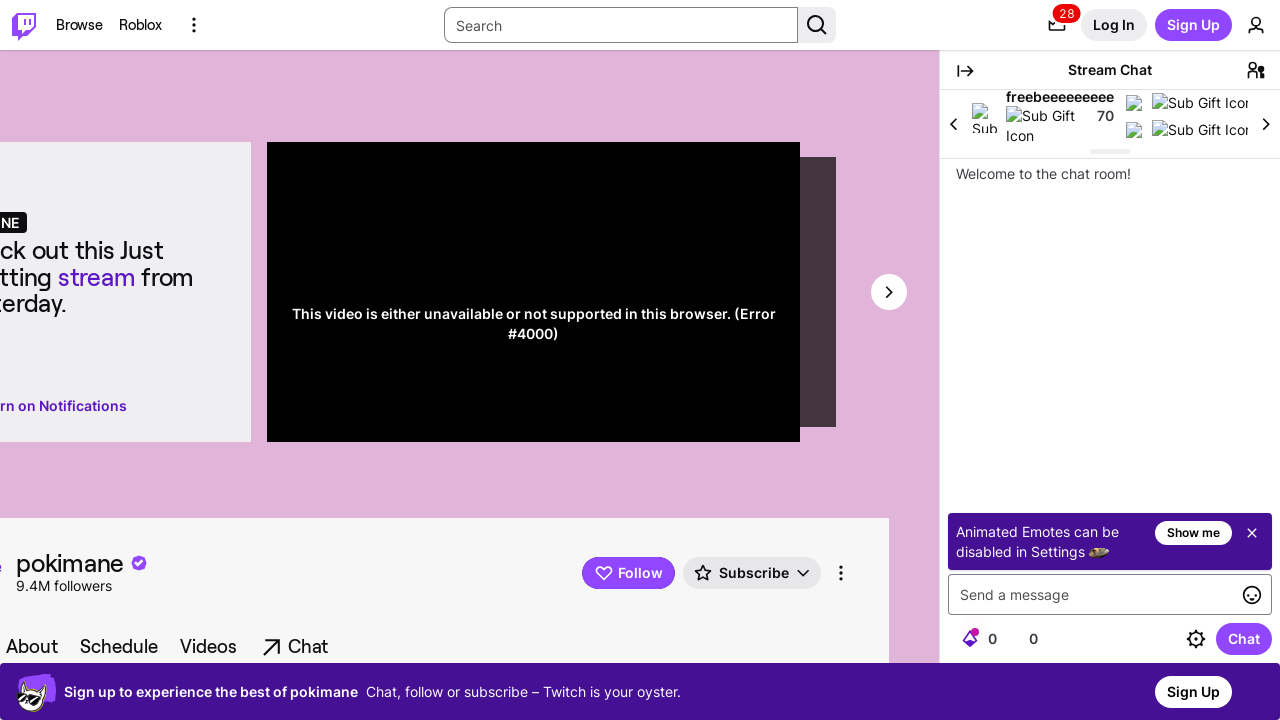

Navigated to Pokimane's Twitch channel
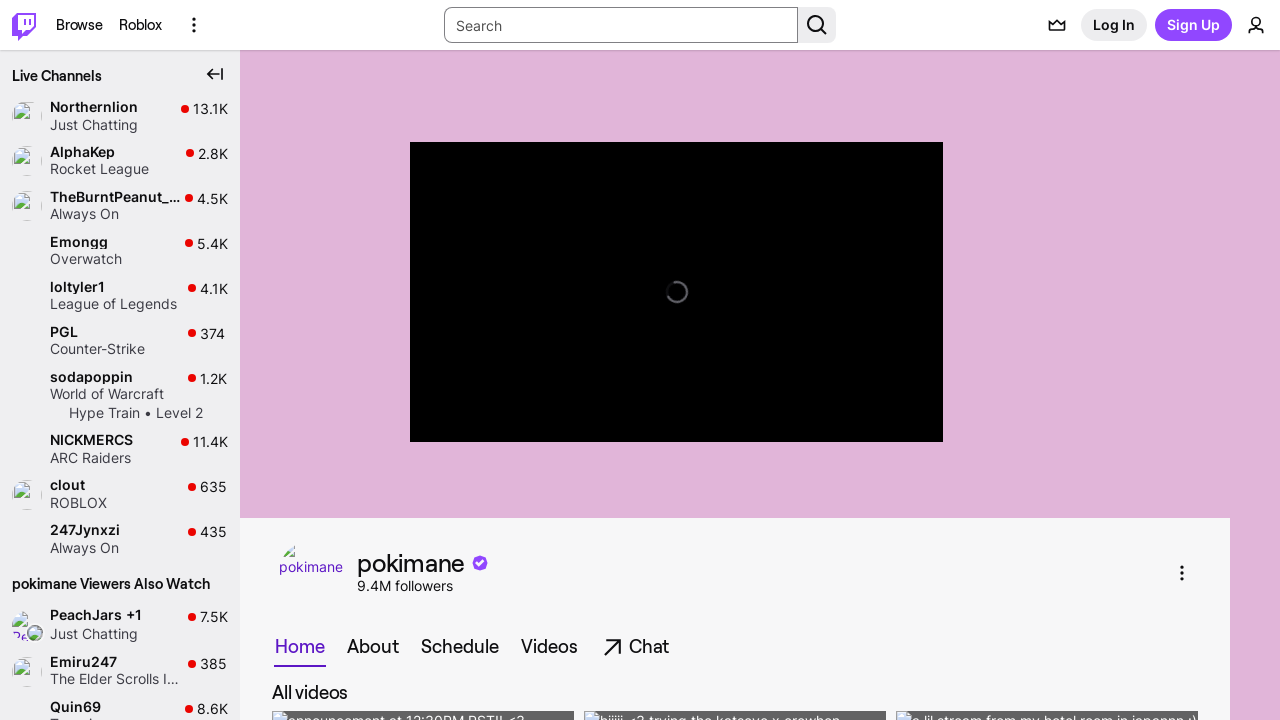

Follower count element loaded
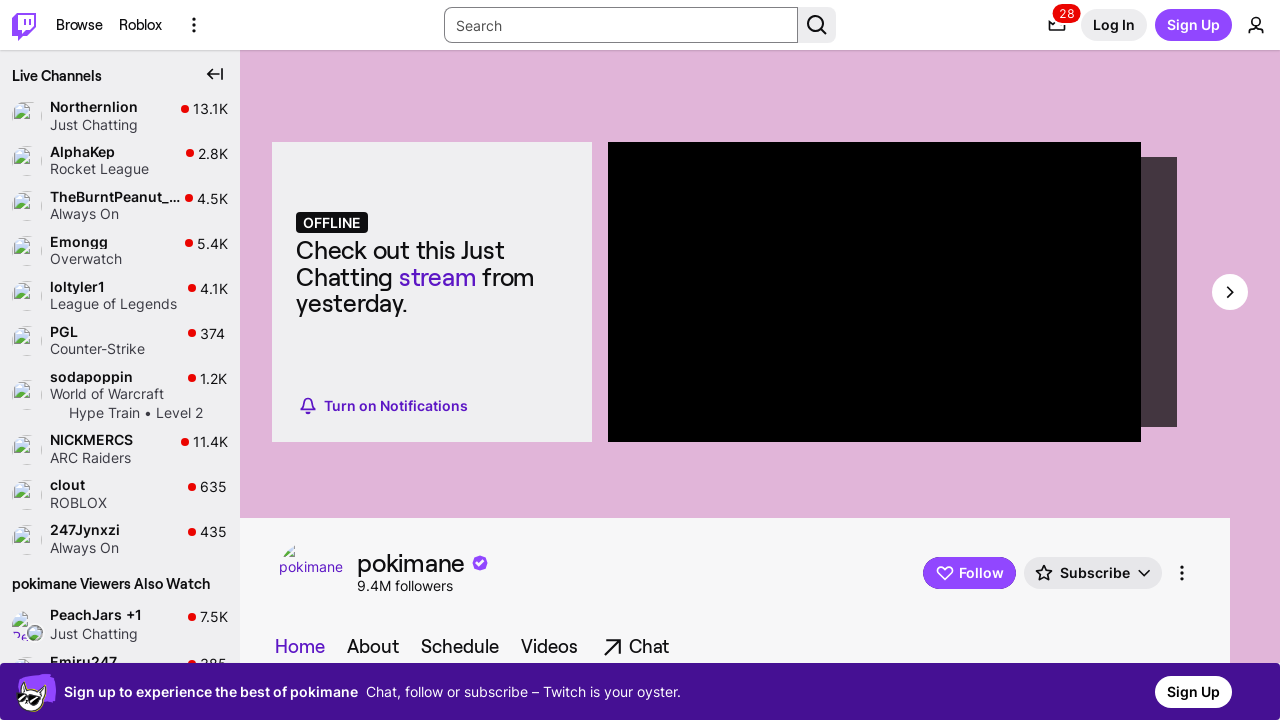

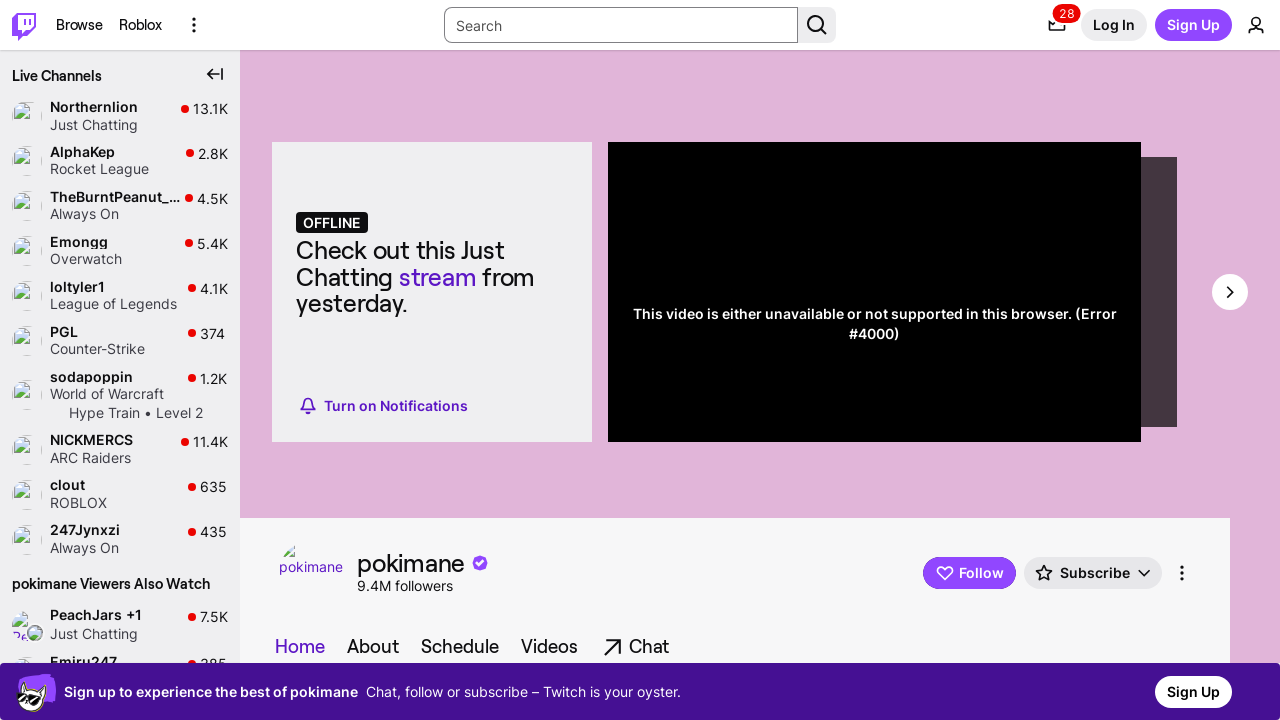